Verifies that the page title is 'OrangeHRM'

Starting URL: https://opensource-demo.orangehrmlive.com/web/index.php/auth/login

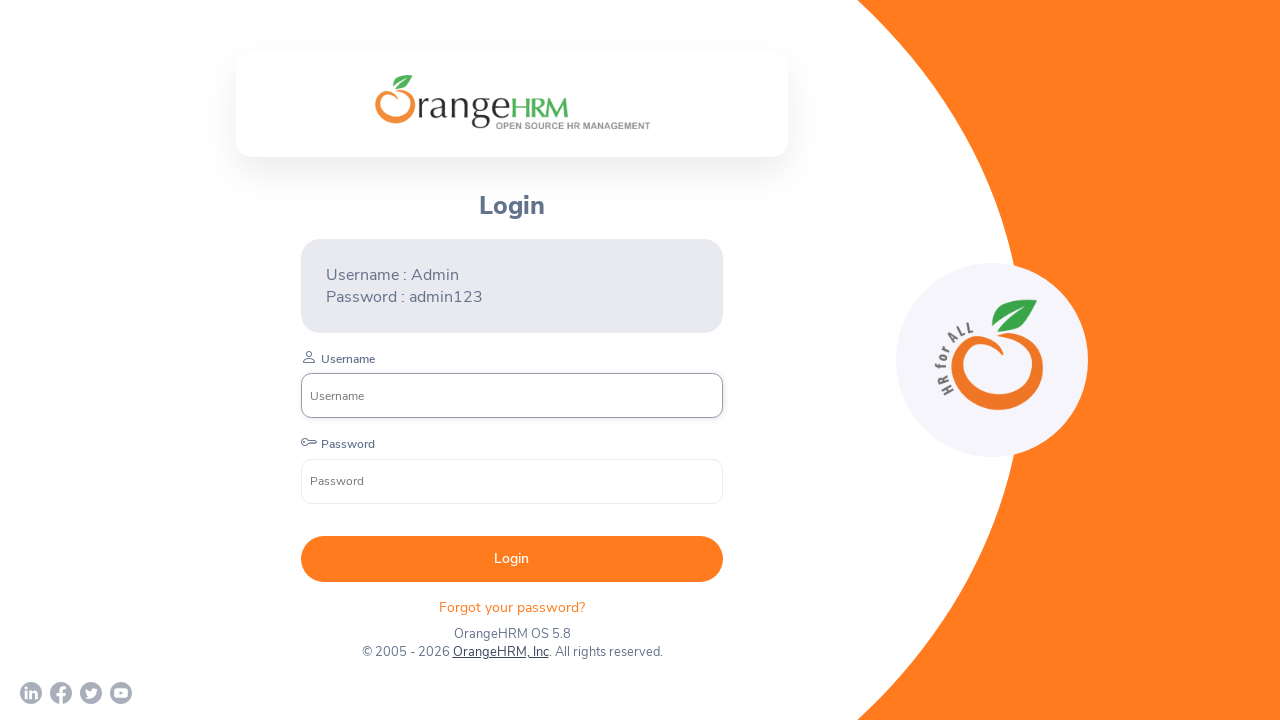

Verified page title is 'OrangeHRM'
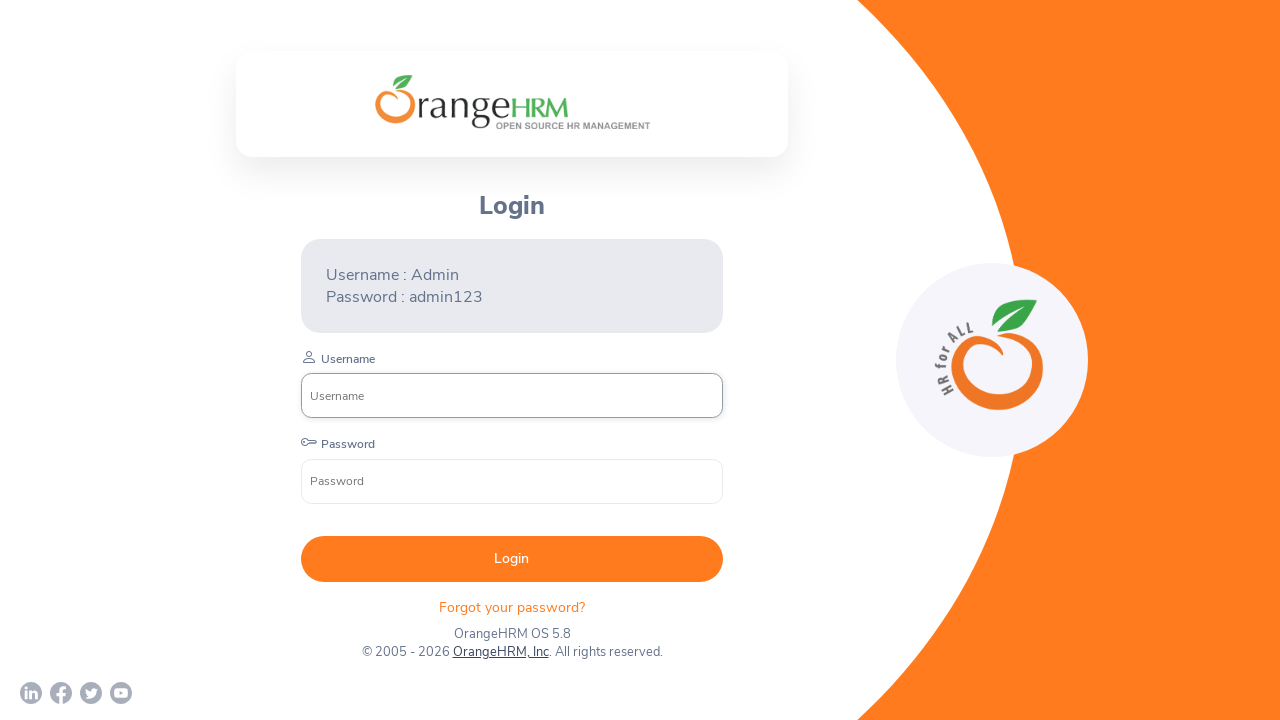

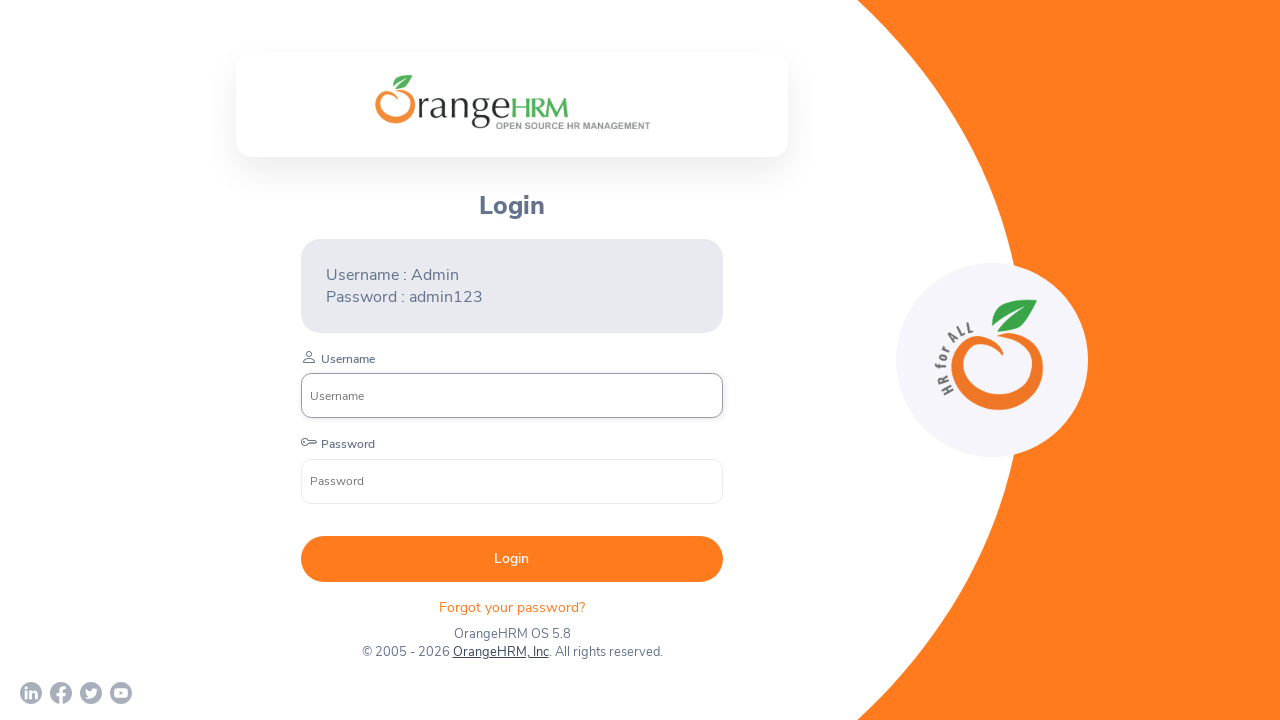